Tests multiple window/tab handling by clicking a link that opens new windows, then switching between the different windows to verify content on each tab.

Starting URL: https://the-internet.herokuapp.com/windows

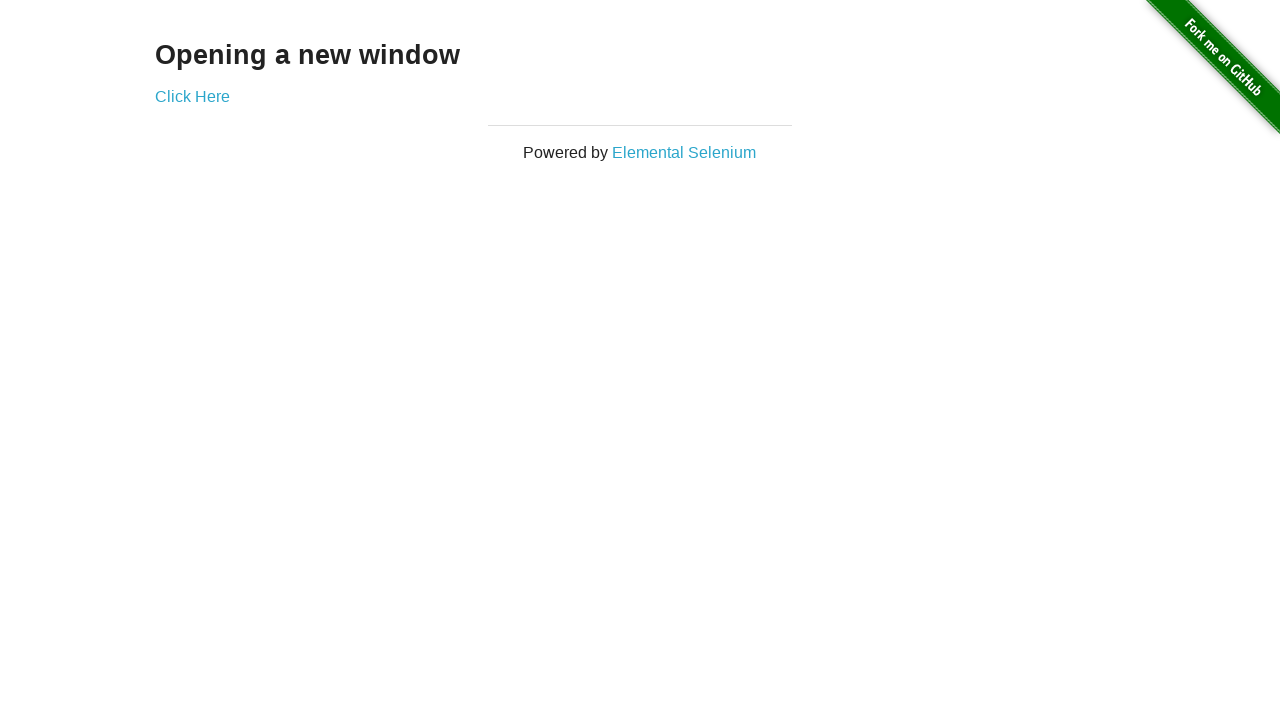

Clicked 'Click Here' link to open a new window at (192, 96) on a:text('Click Here')
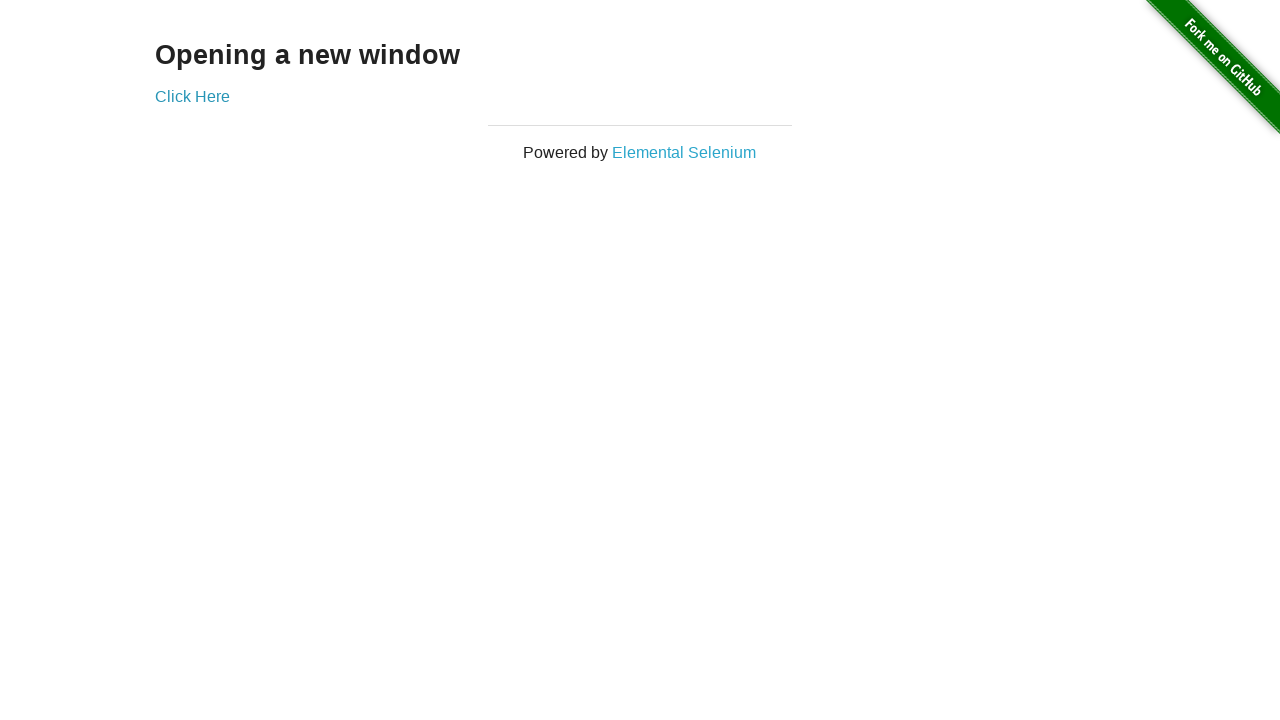

Retrieved text from original page h3 element
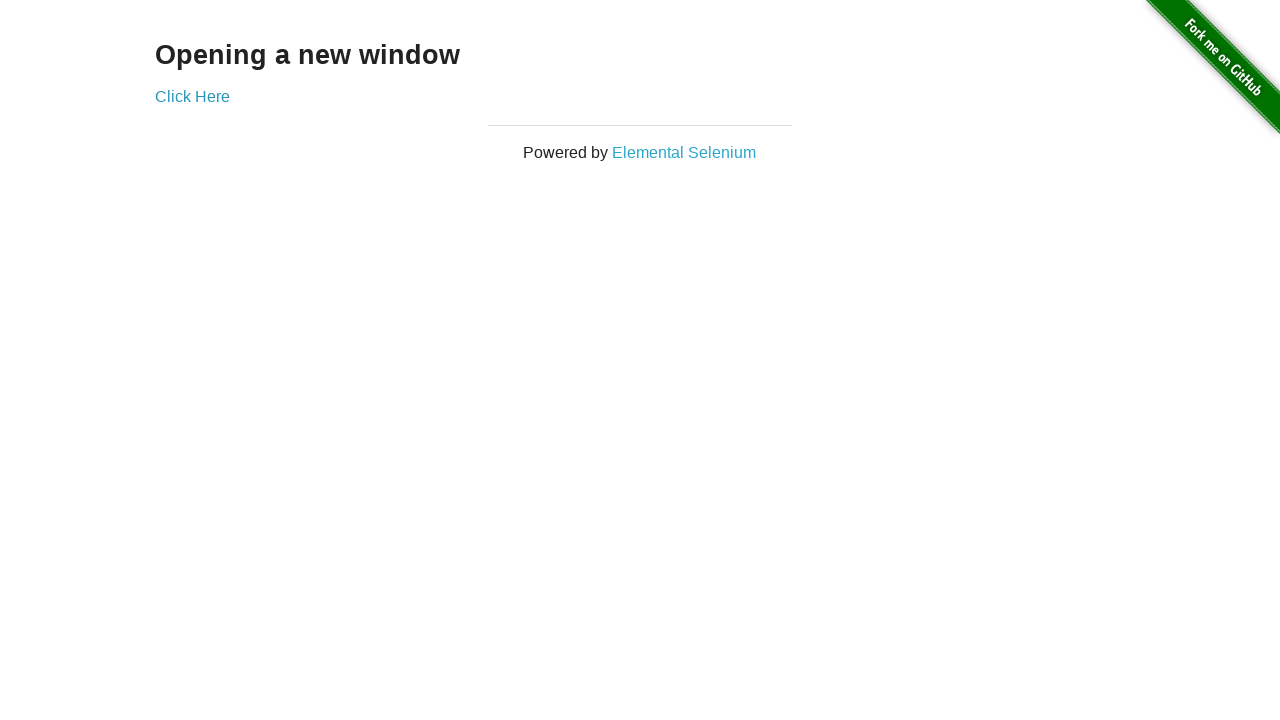

Clicked 'Click Here' link to open second new window at (192, 96) on a:text('Click Here')
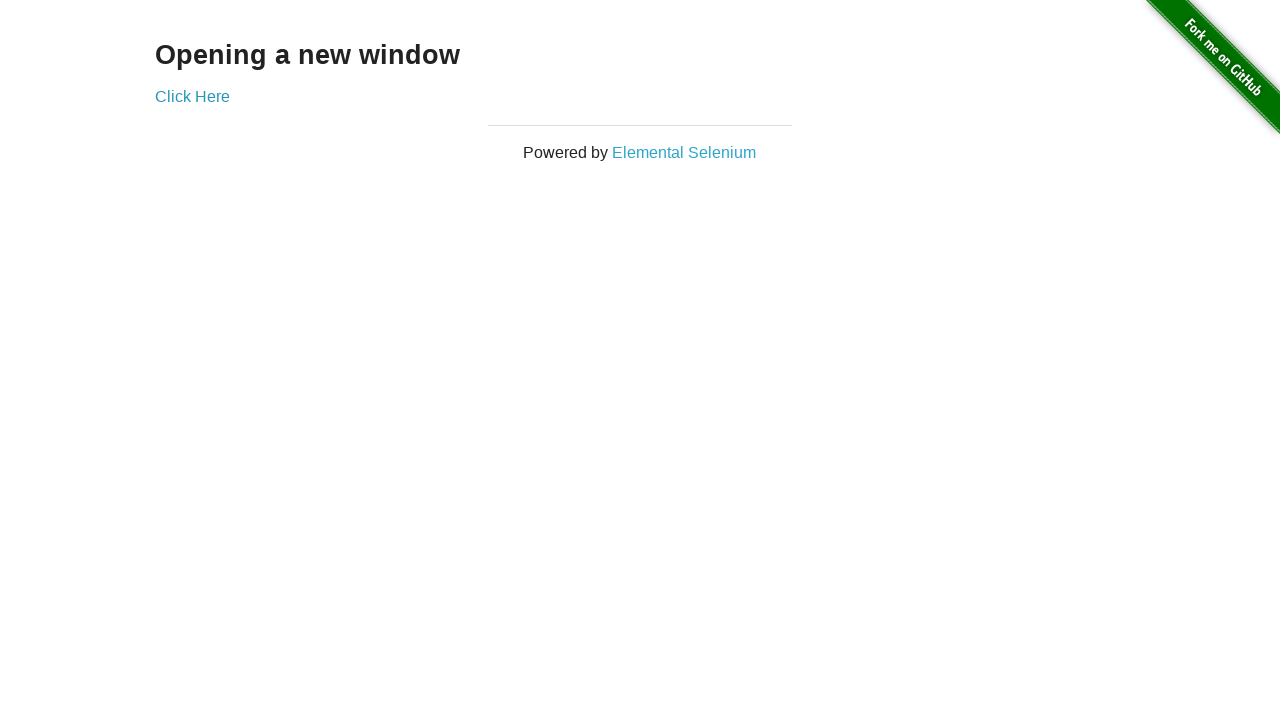

Clicked 'Click Here' link to open third new window at (192, 96) on a:text('Click Here')
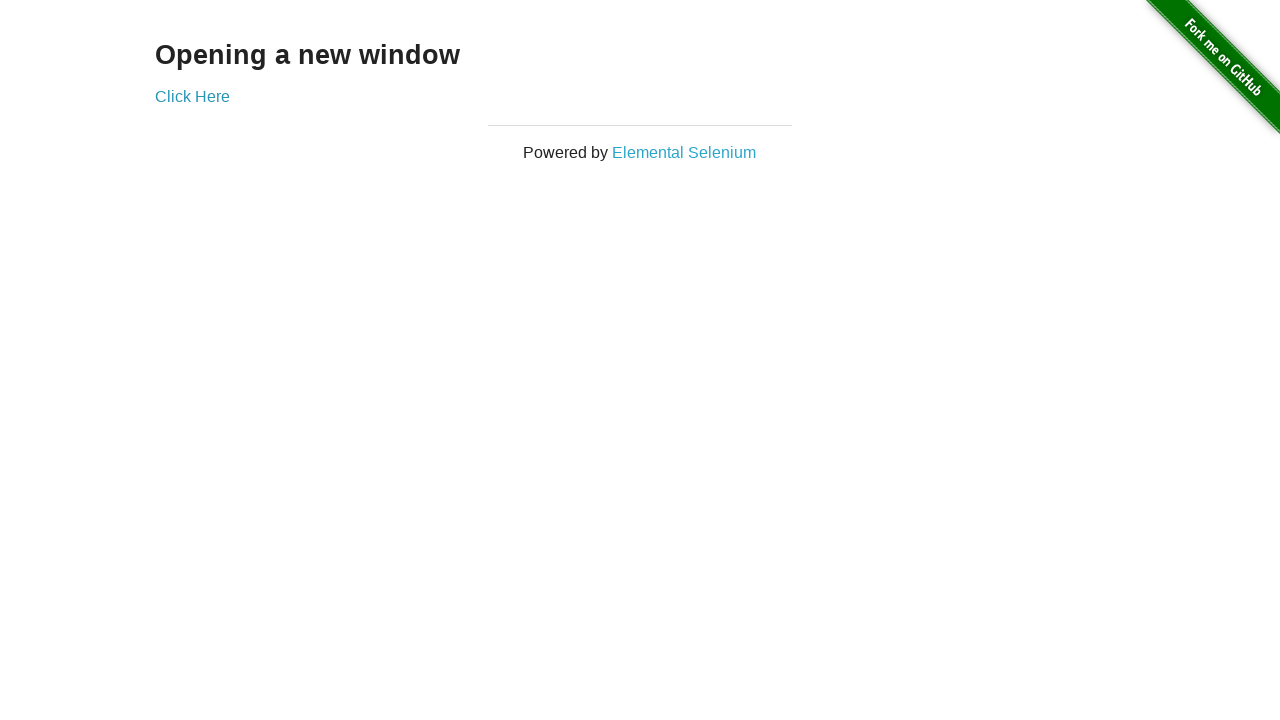

Retrieved all open pages/windows from context
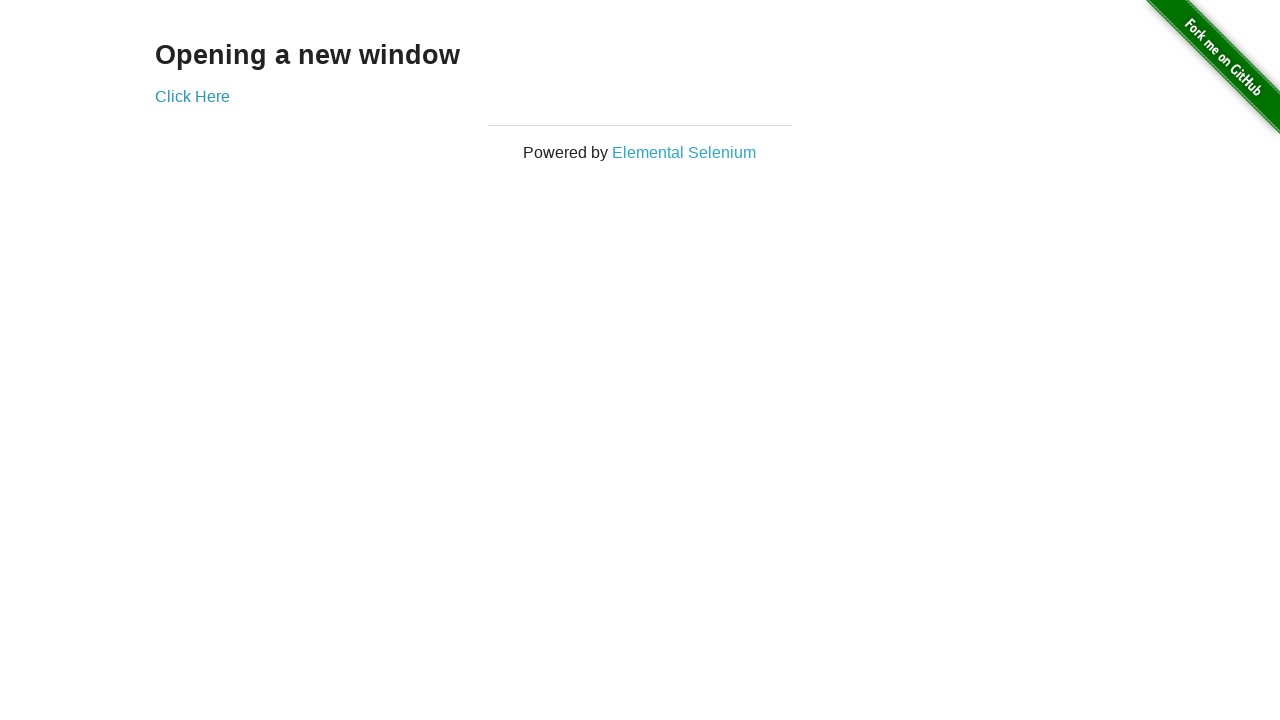

Switched to second window (index 1)
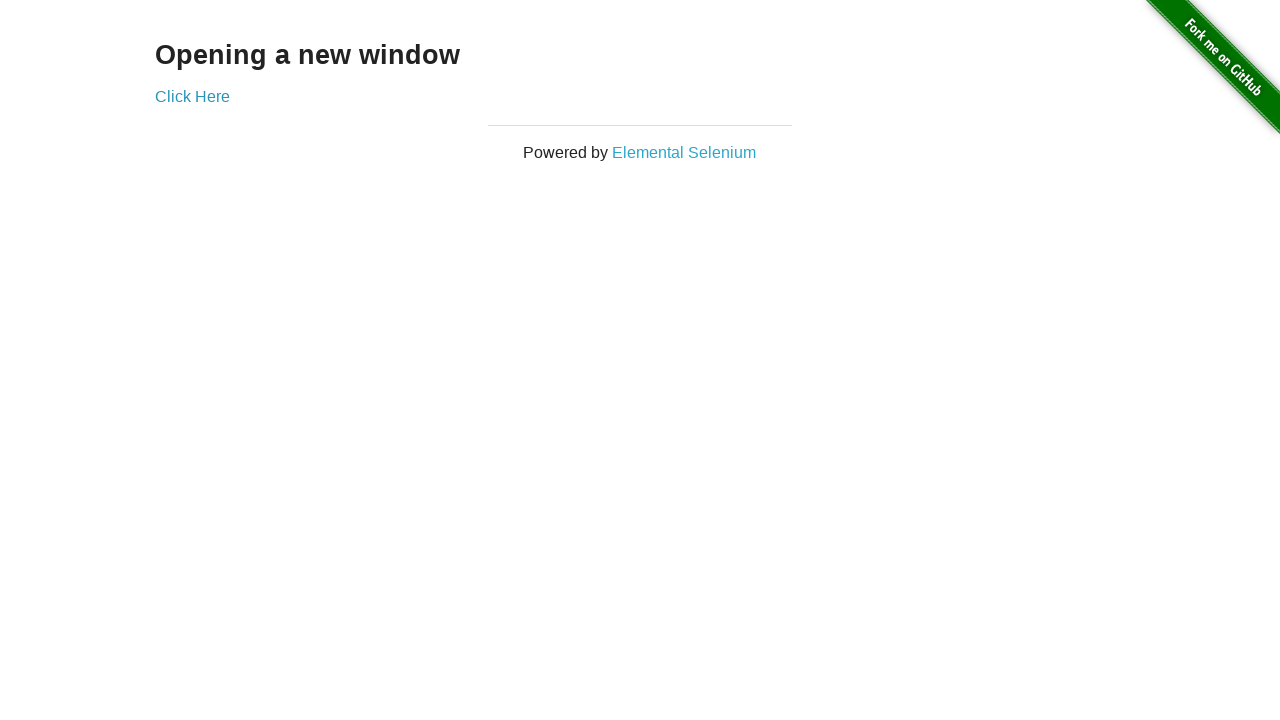

Waited for 'New Window' h3 element to be present in second window
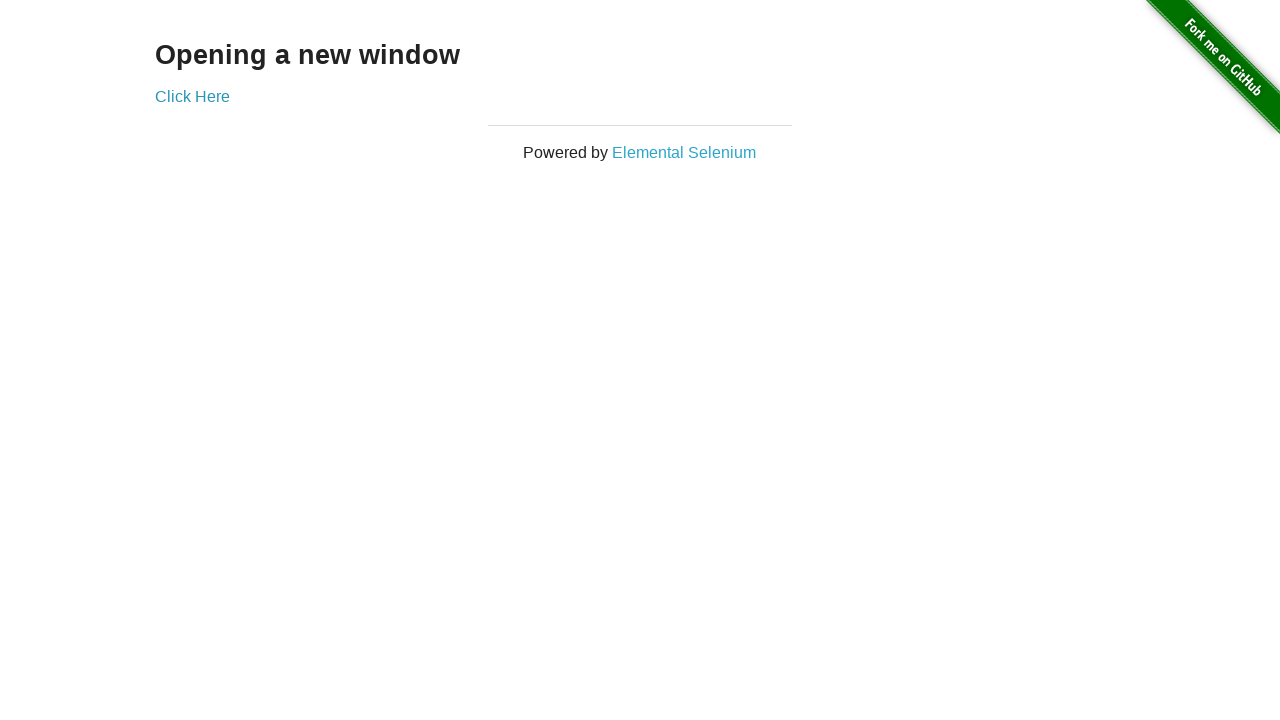

Retrieved 'New Window' text from second window
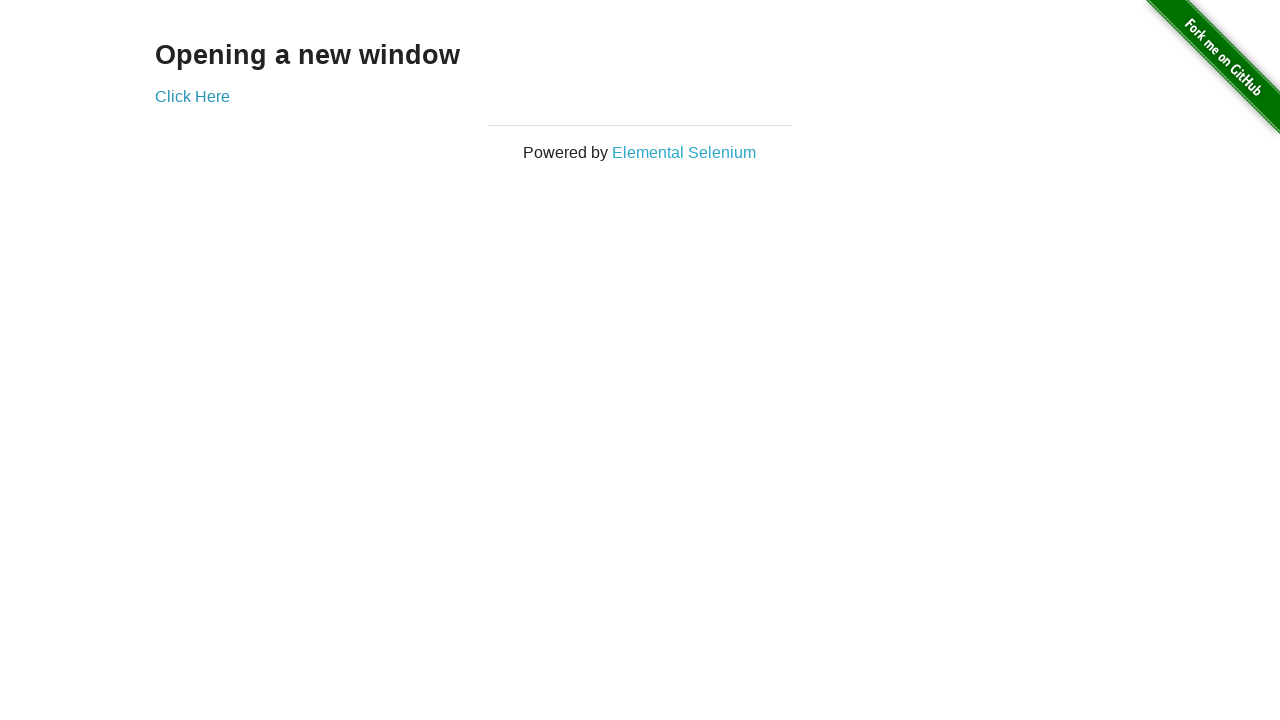

Switched back to first window (index 0)
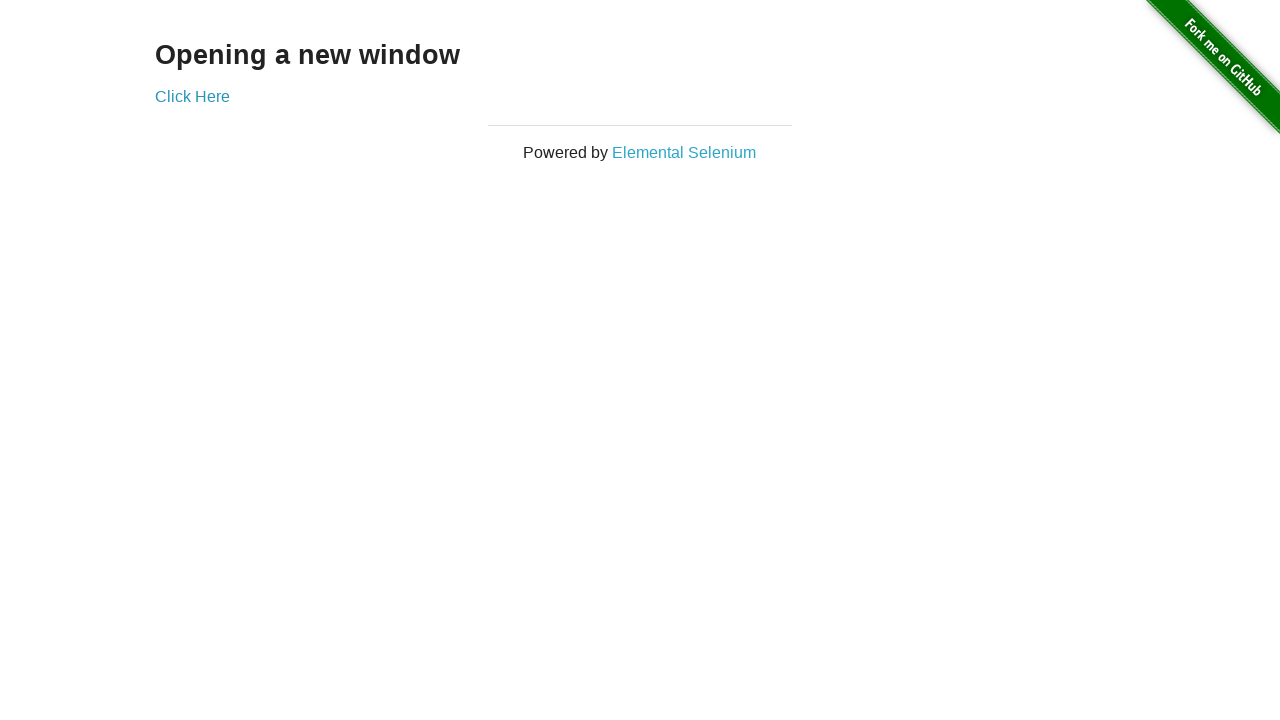

Switched to third window (index 2)
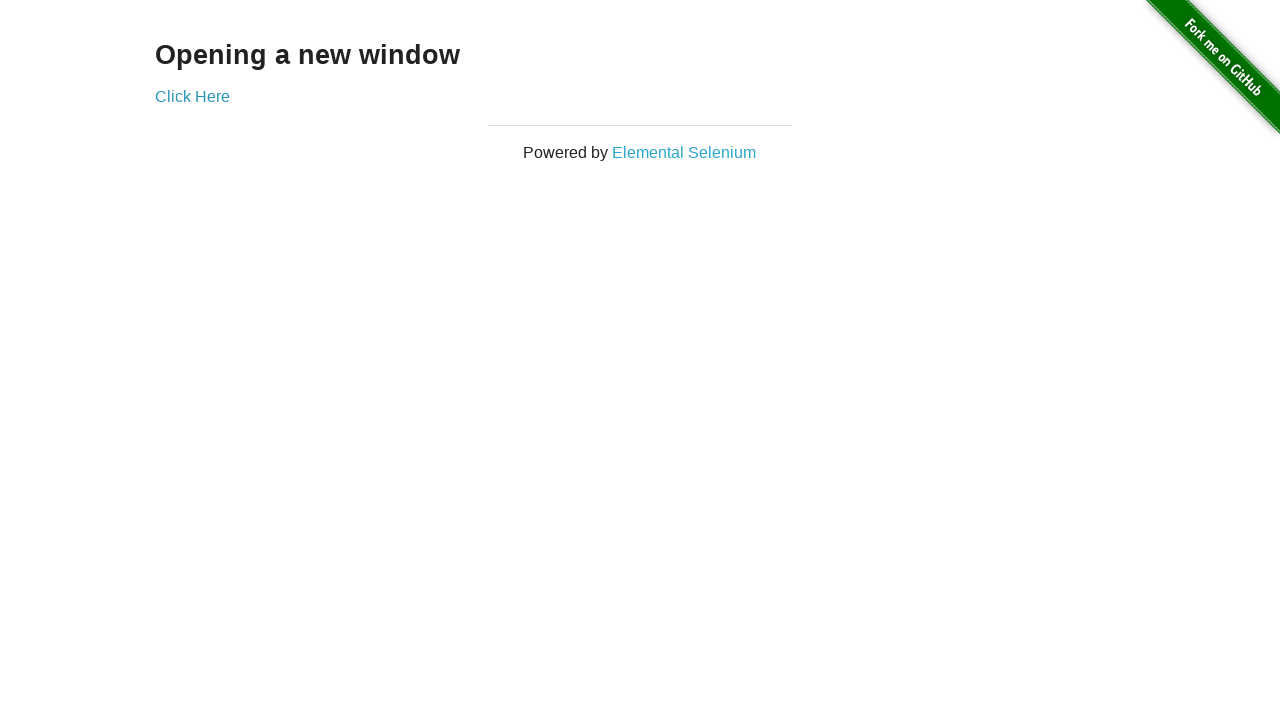

Waited for h3 element in third window
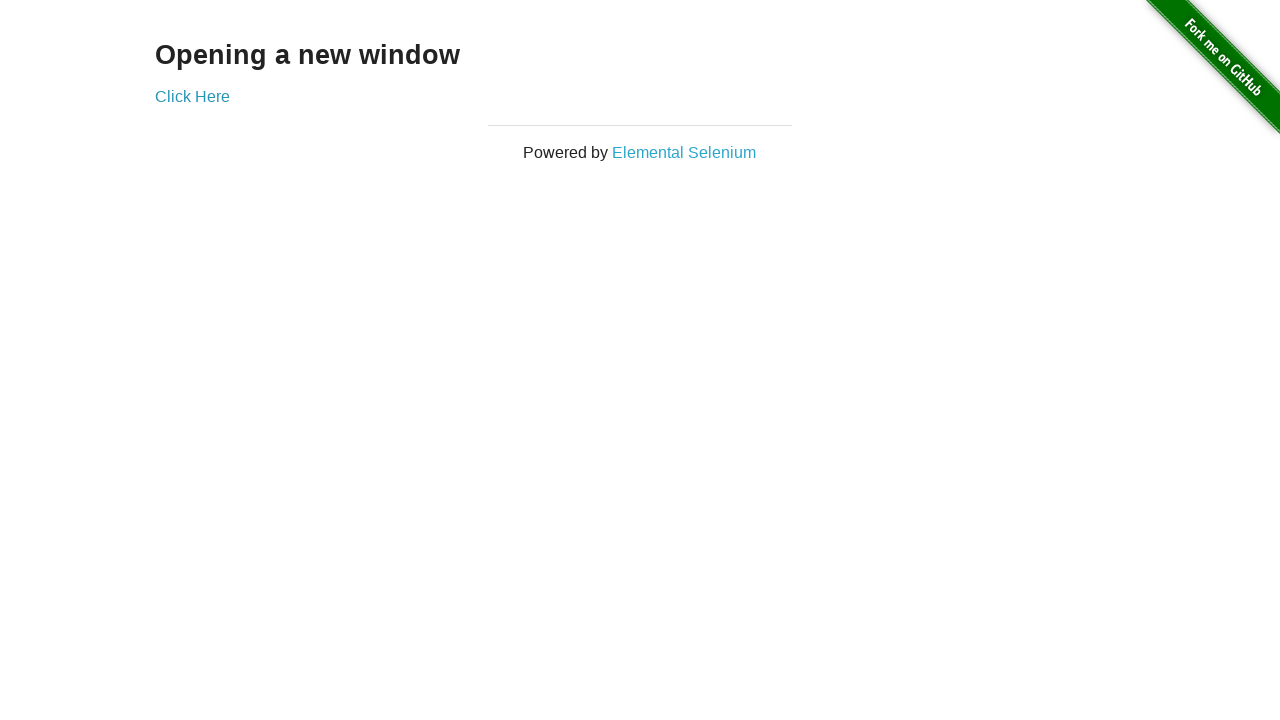

Switched to fourth window (index 3)
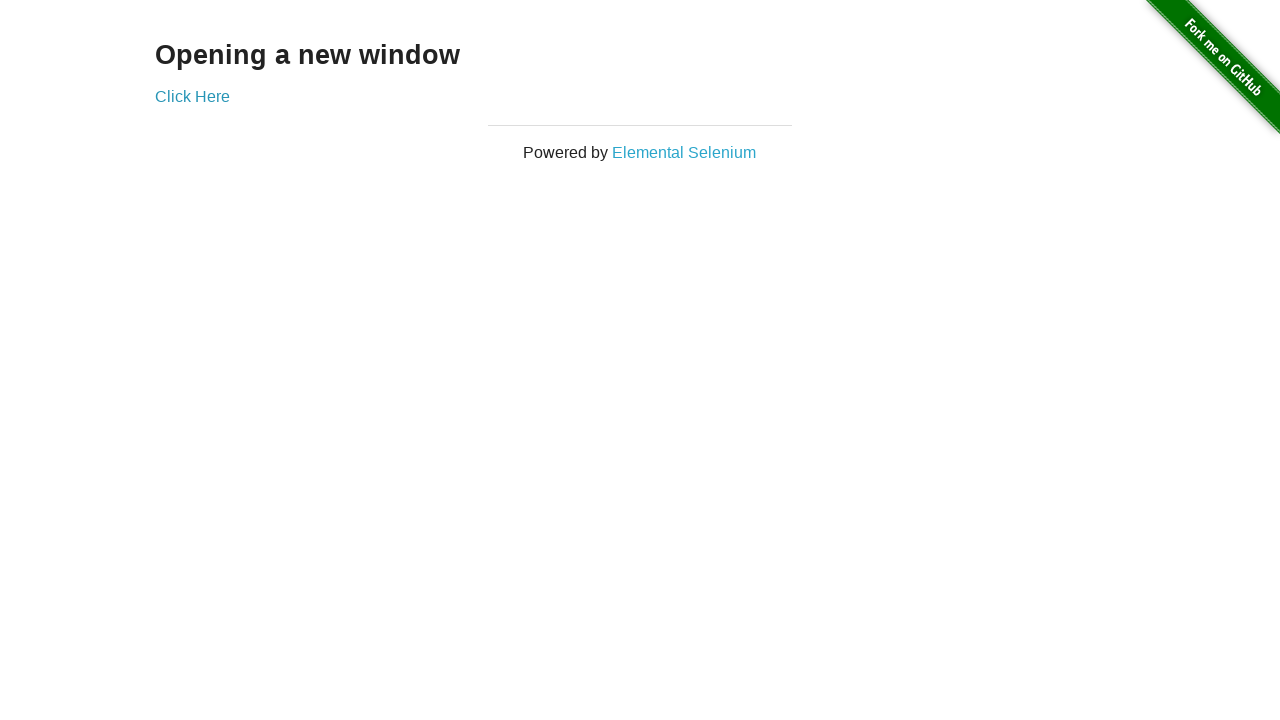

Waited for h3 element in fourth window
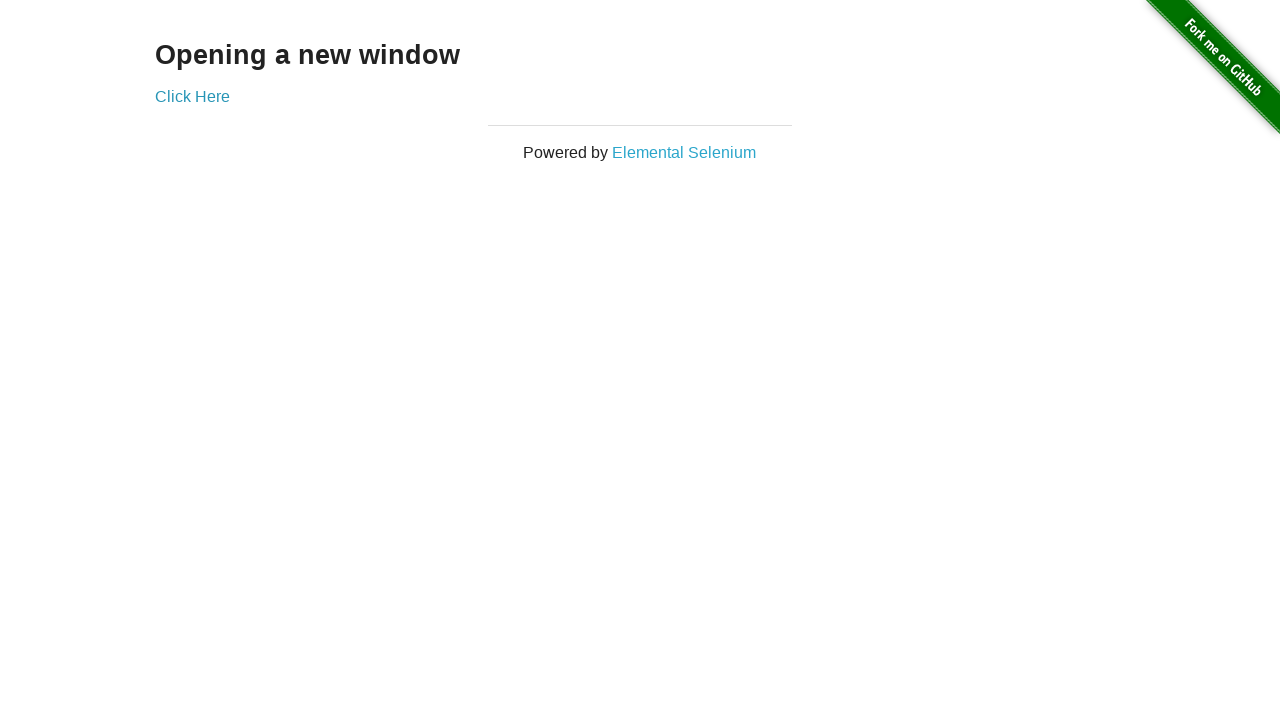

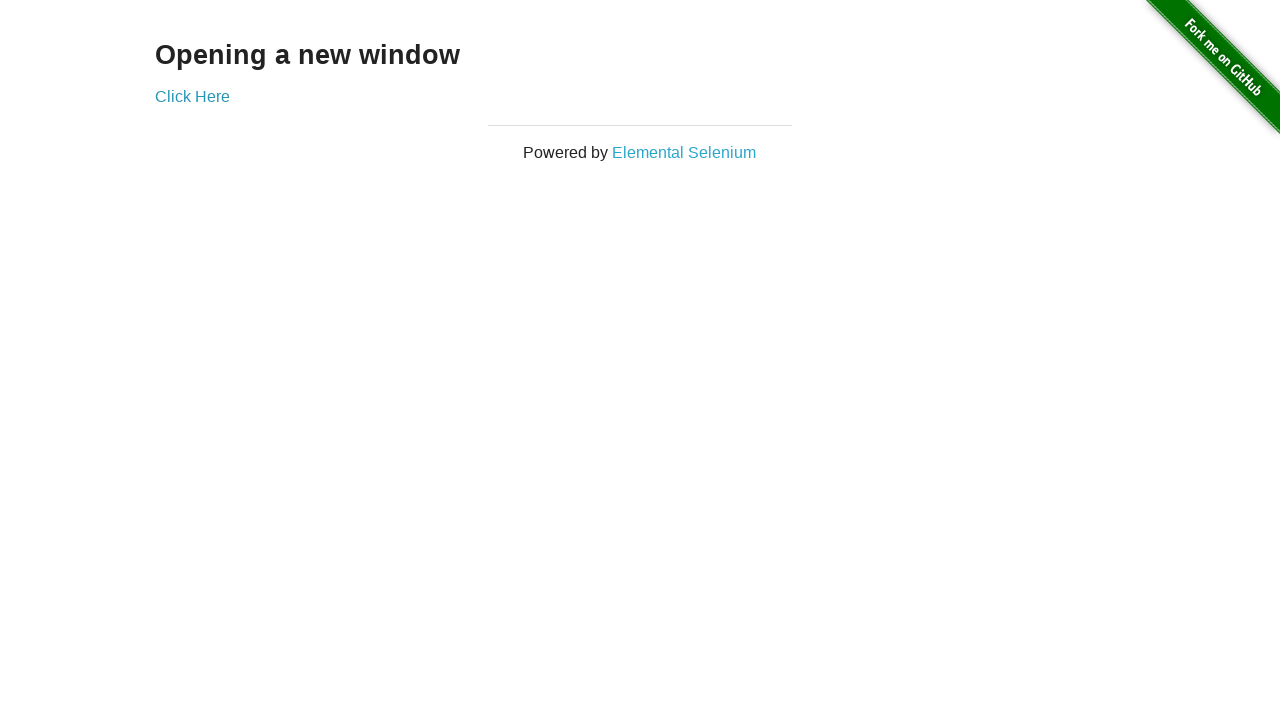